Tests adding a laptop to the shopping cart by navigating to the laptops category, selecting the first laptop, adding it to cart, and verifying it appears in the cart

Starting URL: https://www.demoblaze.com/index.html

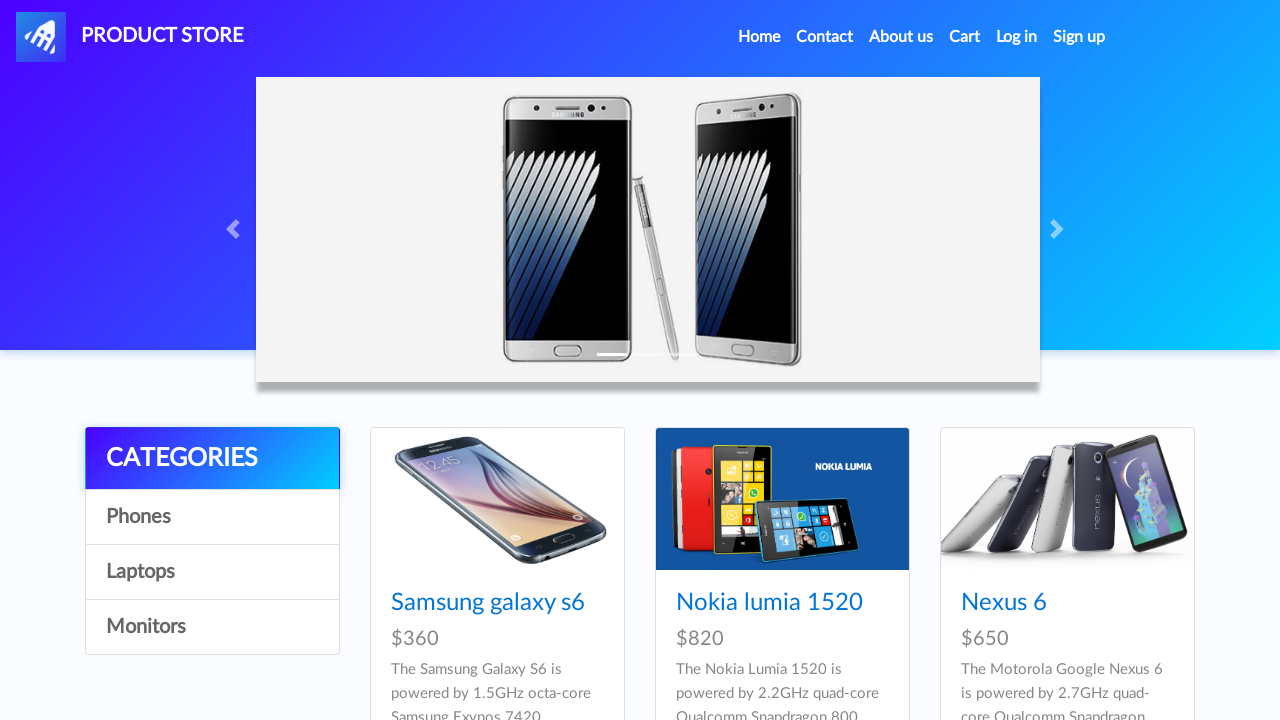

Clicked on Laptops category link at (212, 572) on a[onclick="byCat('notebook')"]
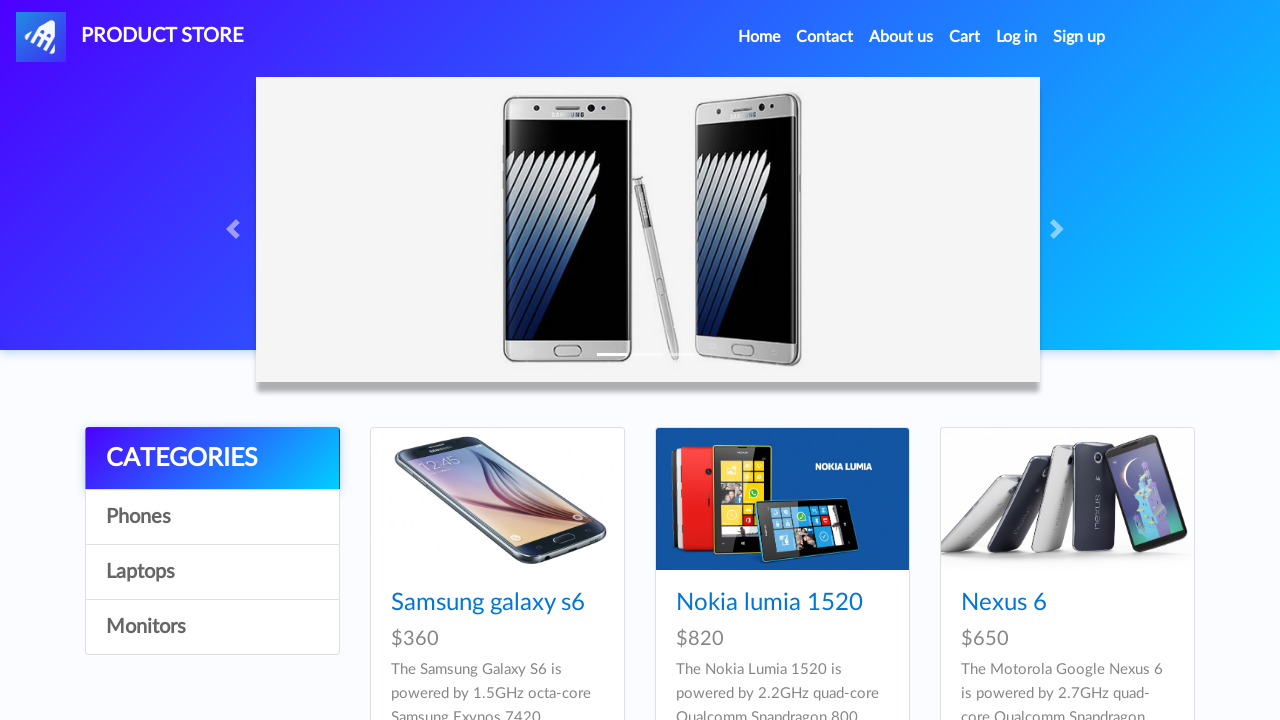

Laptop products loaded
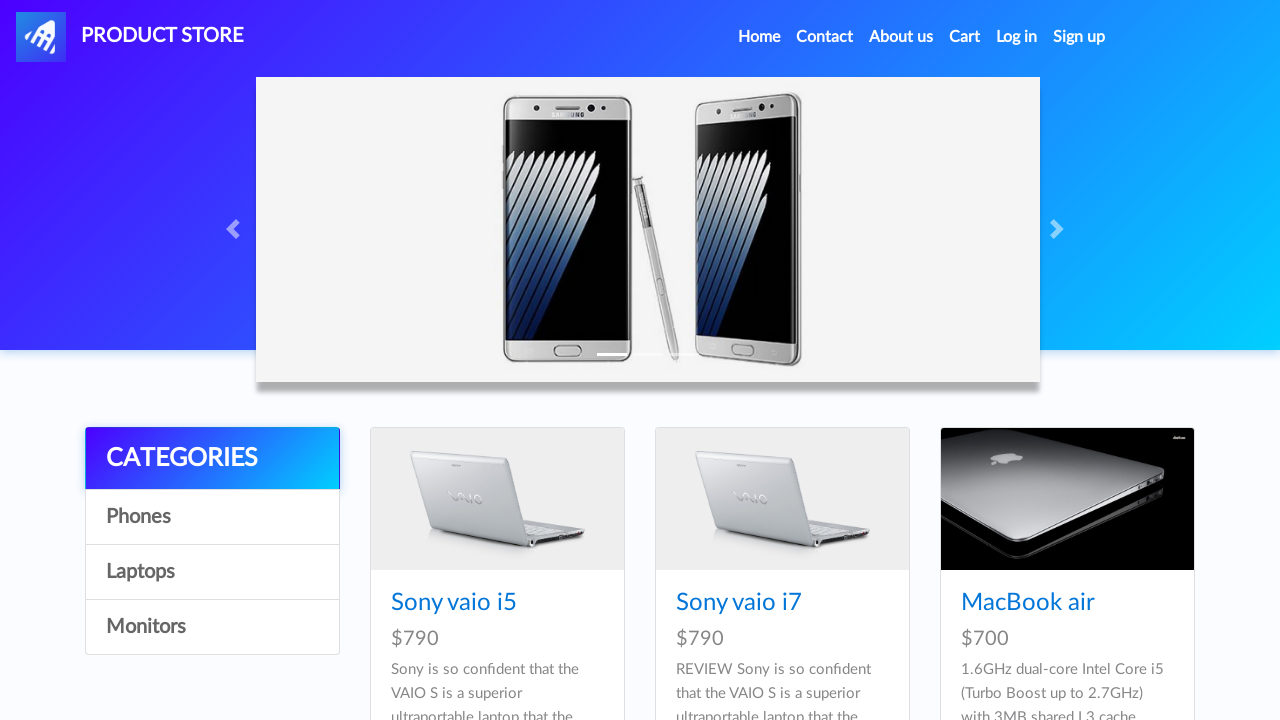

Clicked on the first laptop (Sony vaio i5) at (497, 499) on a[href='prod.html?idp_=8']
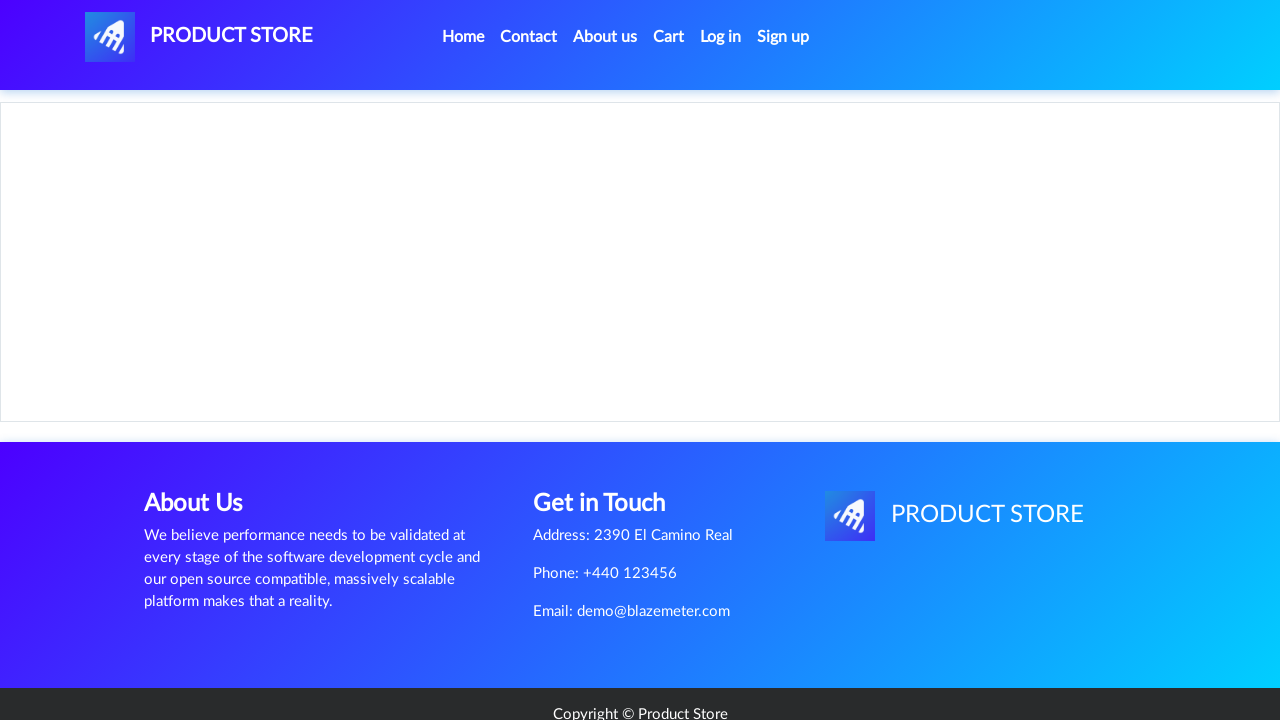

Laptop description page loaded
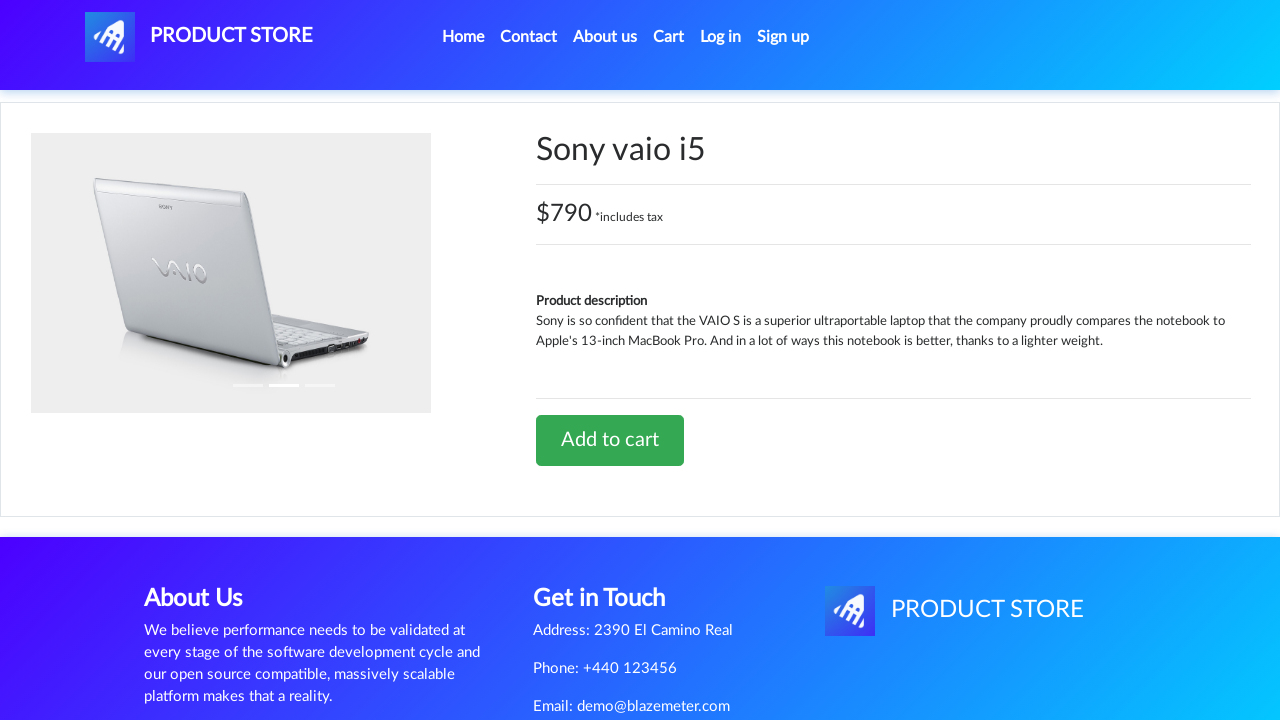

Clicked Add to Cart button at (610, 440) on a[onclick='addToCart(8)']
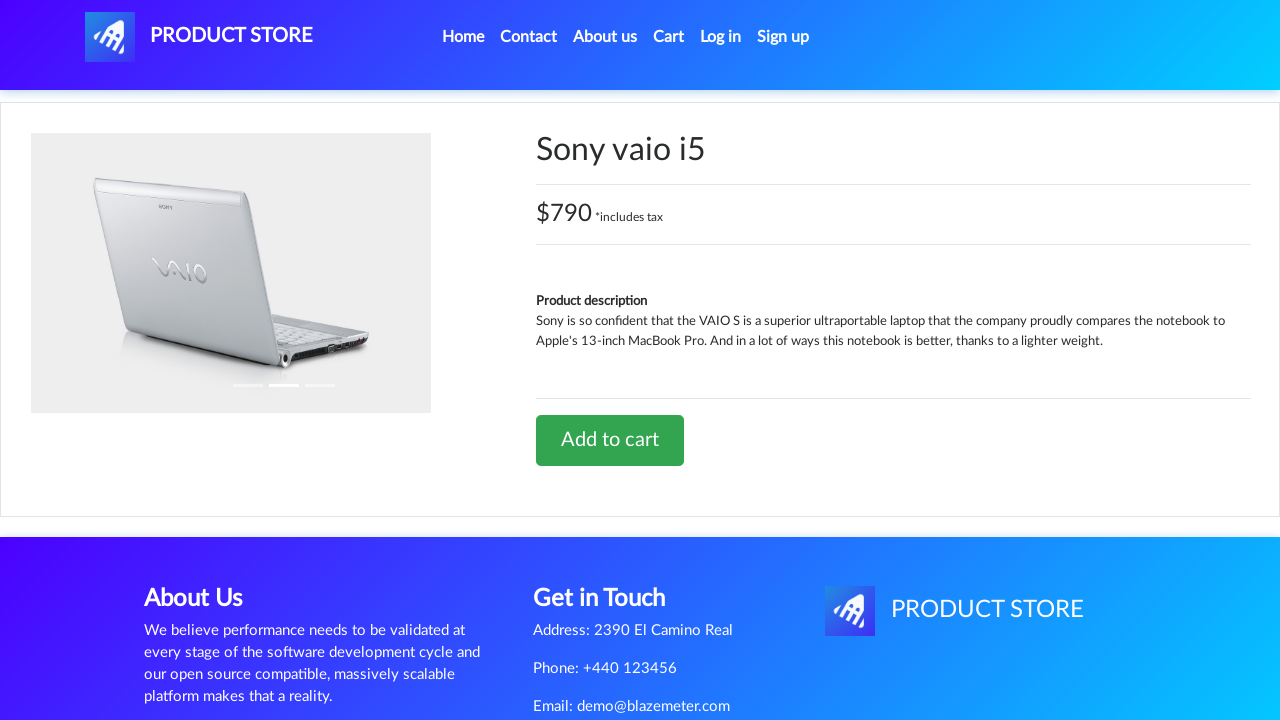

Accepted alert dialog after adding to cart
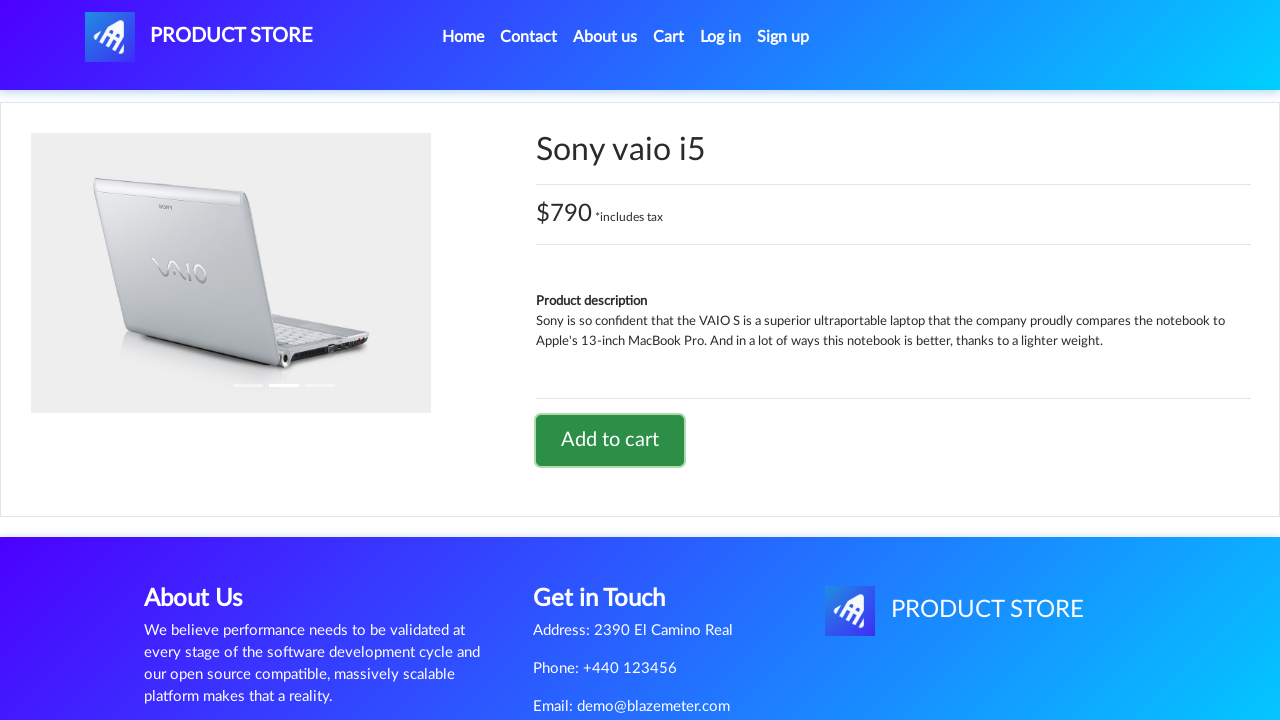

Waited 2 seconds for cart update
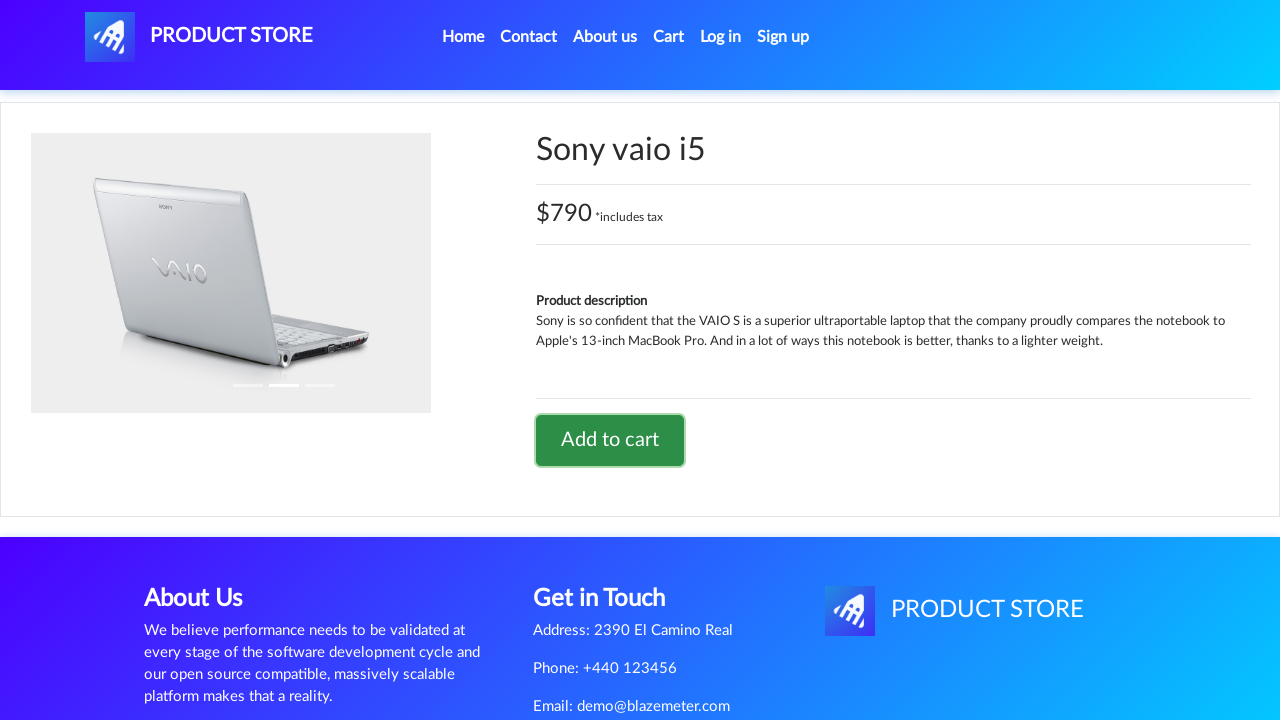

Clicked on Cart link at (669, 37) on #cartur
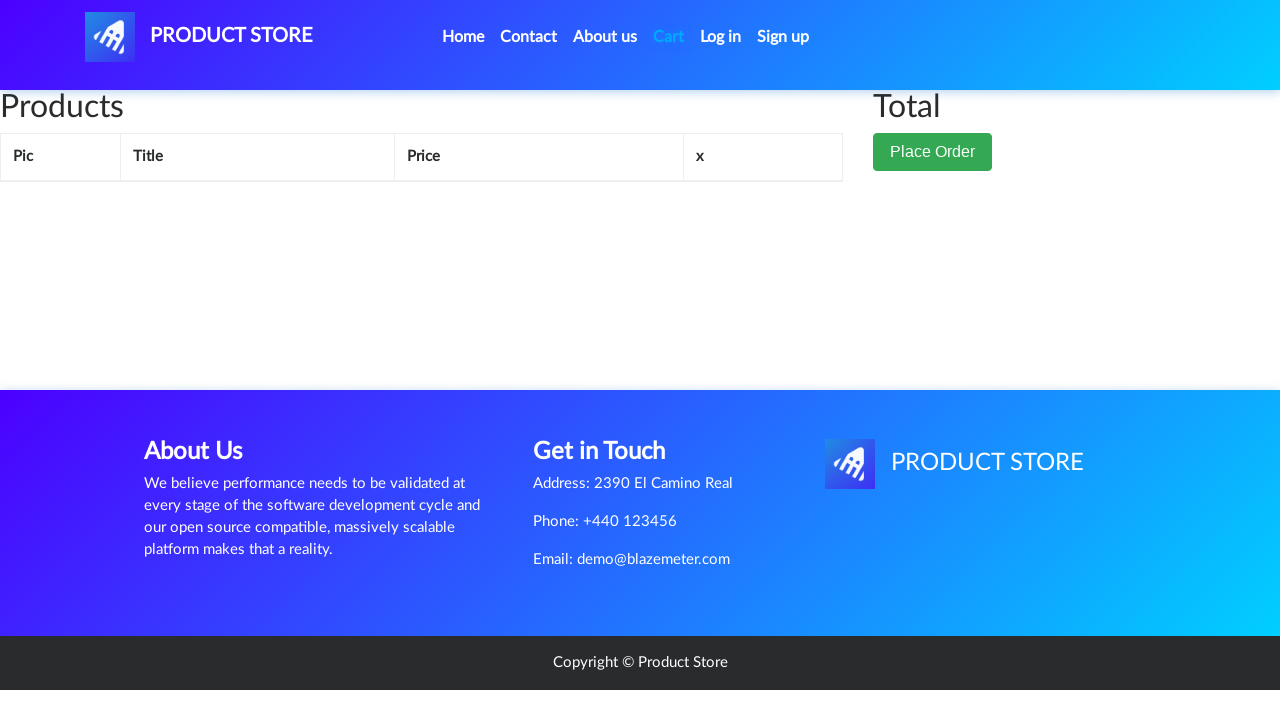

Cart page loaded and item verified to be present
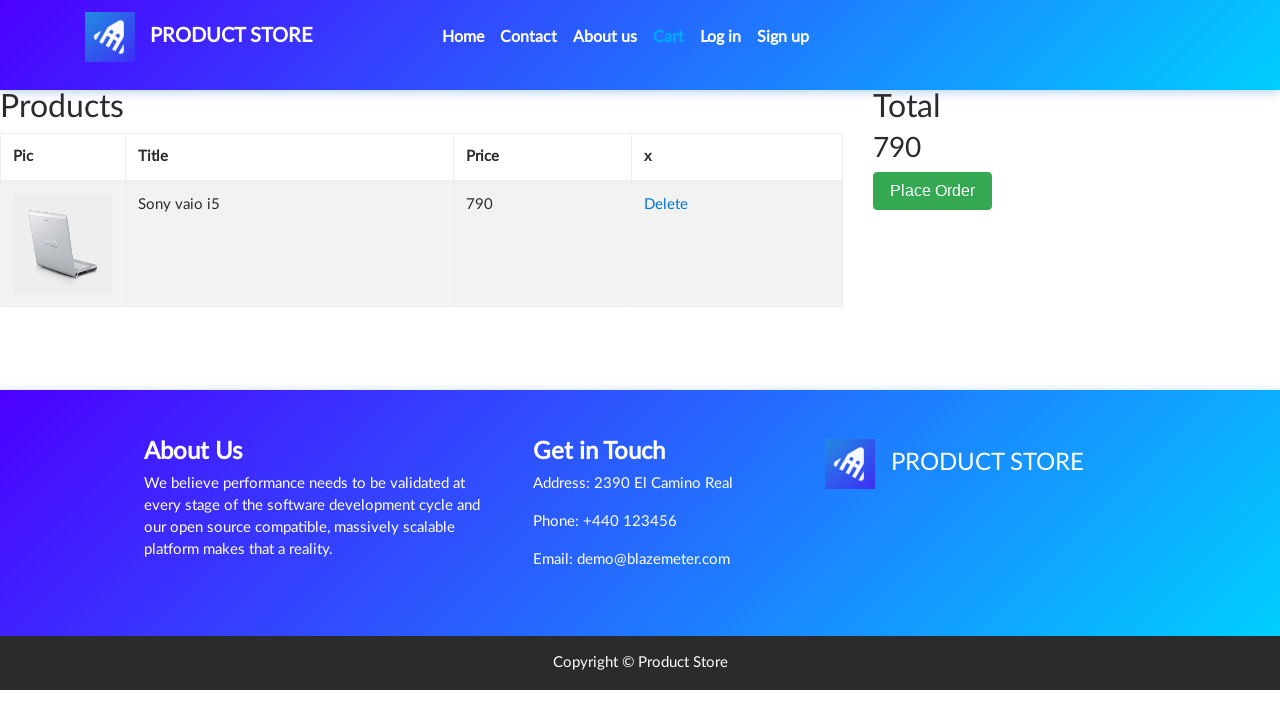

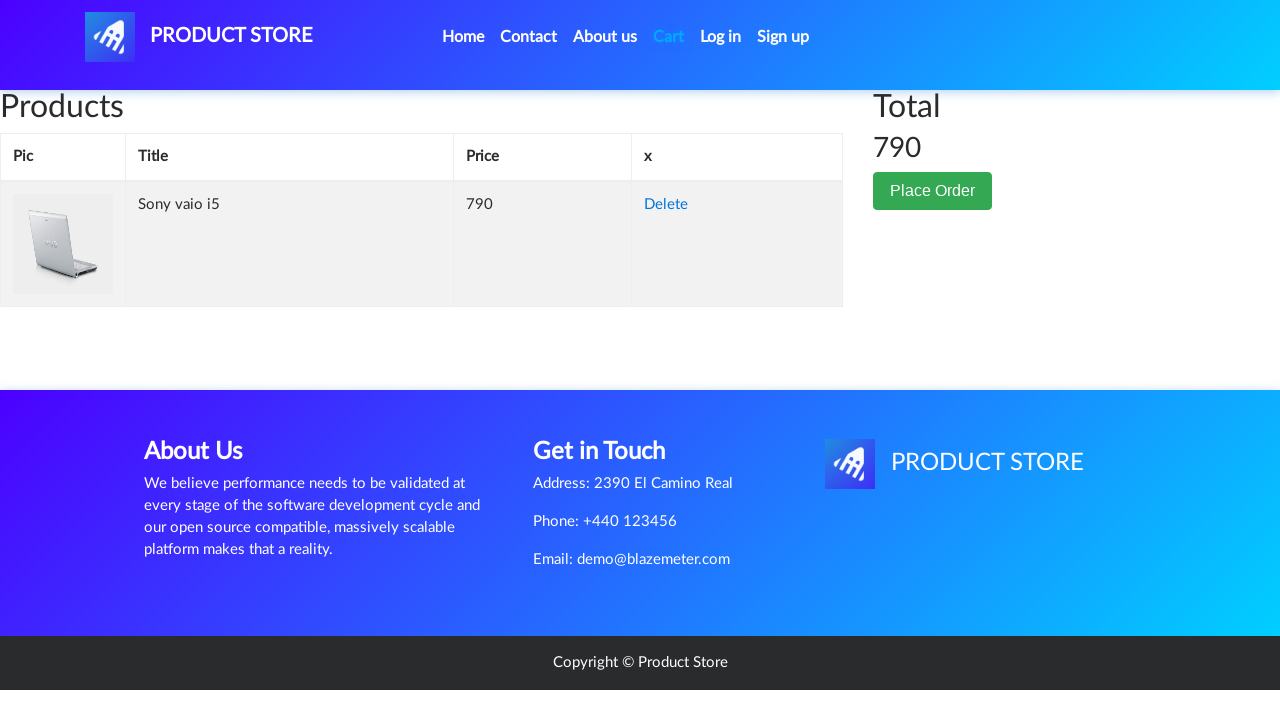